Tests checkbox interaction by scrolling to the bottom of the page and clicking all checkboxes on a practice page.

Starting URL: https://practice.expandtesting.com/checkboxes

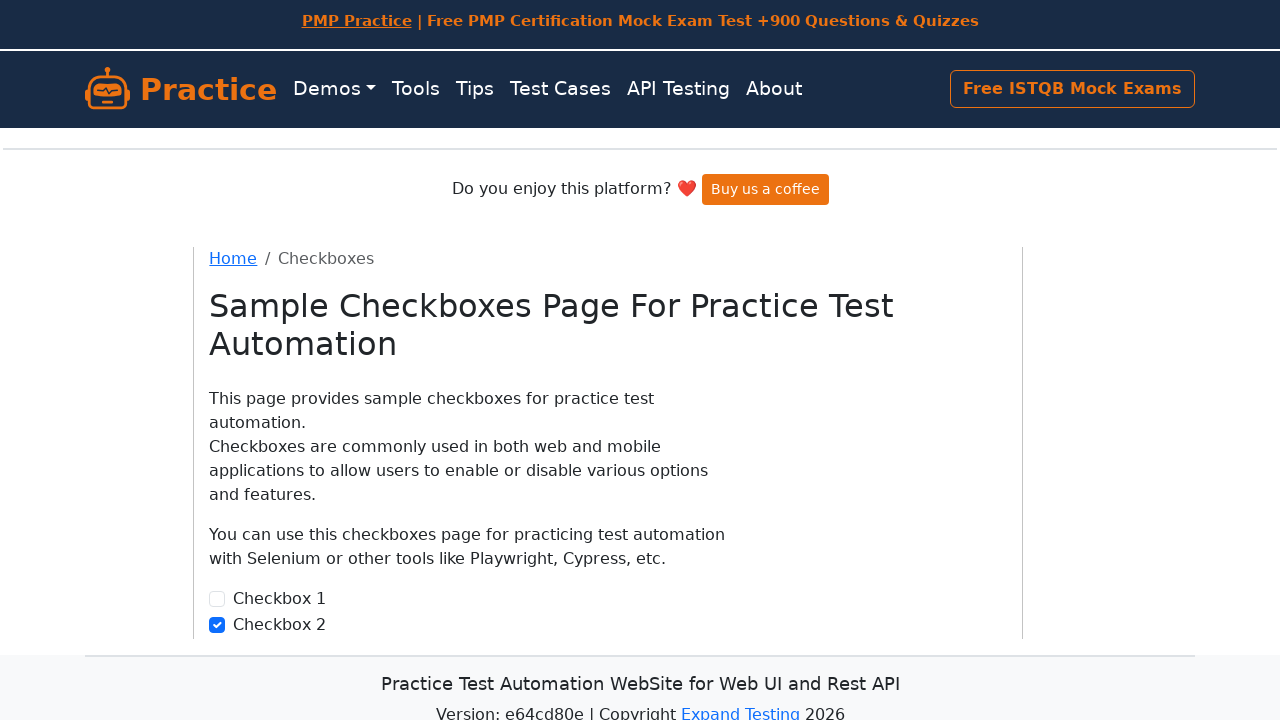

Scrolled to the bottom of the page
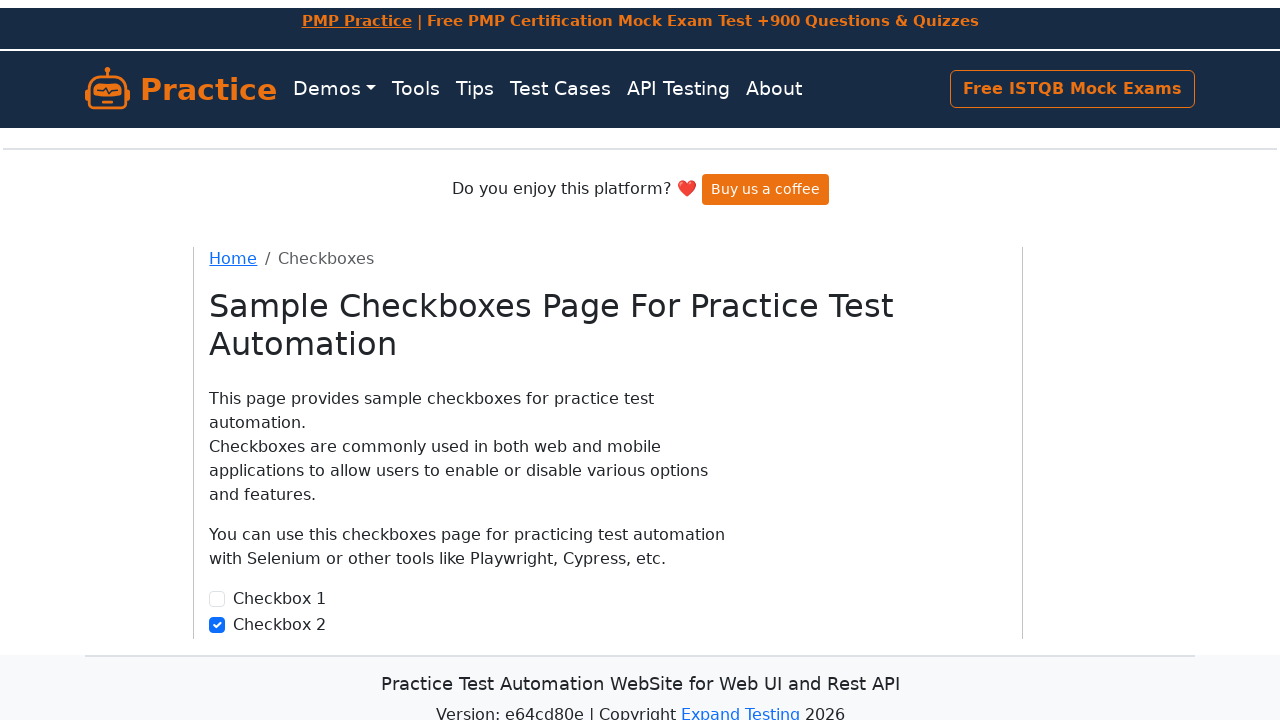

Checkboxes loaded and became visible
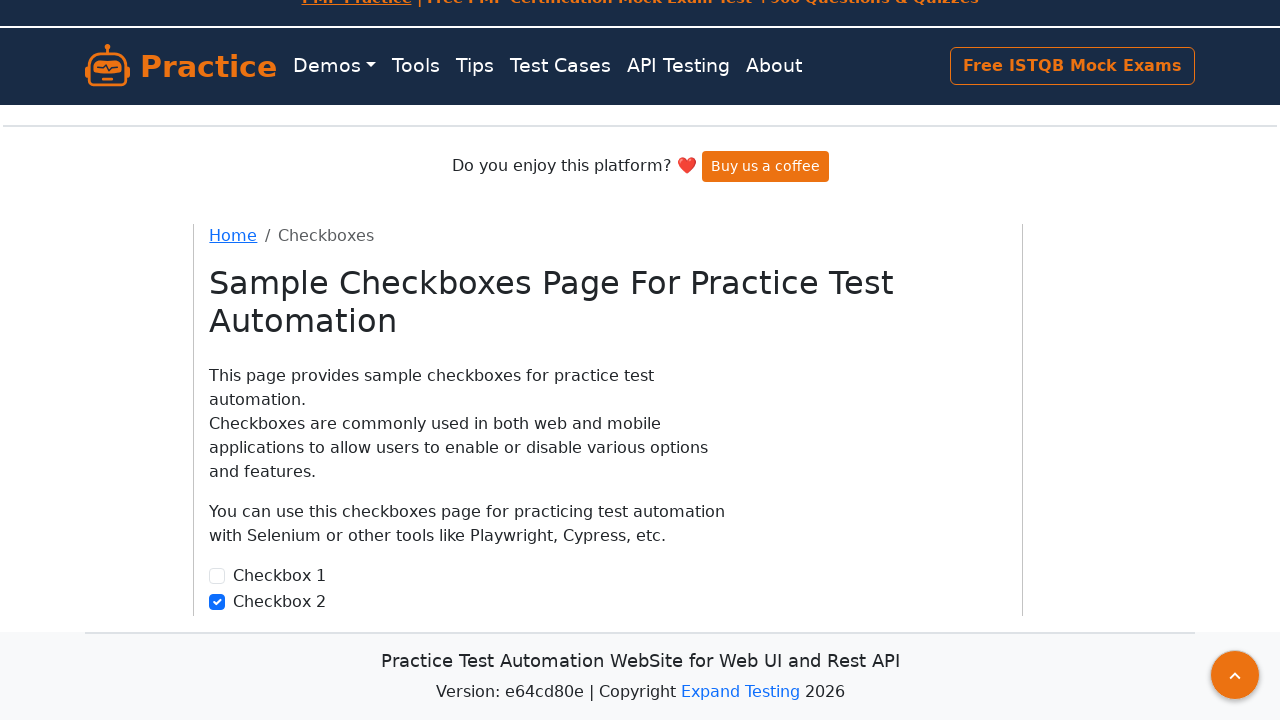

Waited 1000ms before clicking next checkbox
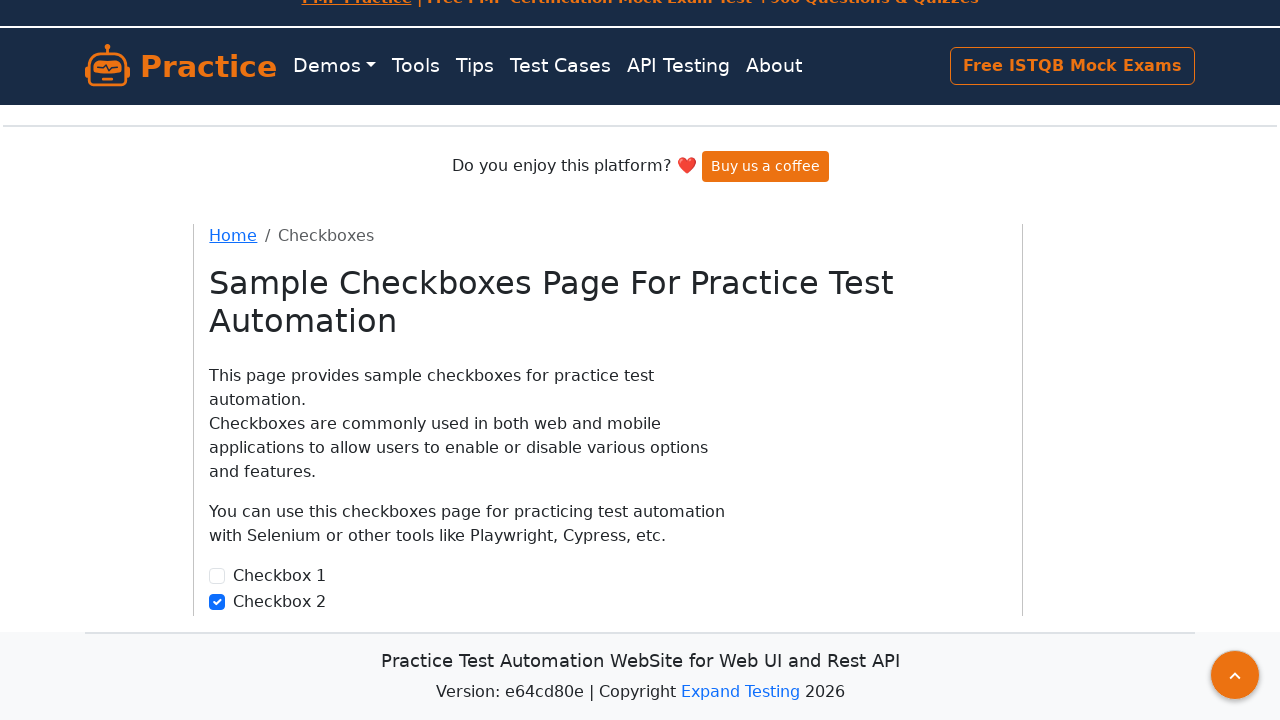

Clicked a checkbox at (217, 576) on input.form-check-input >> nth=0
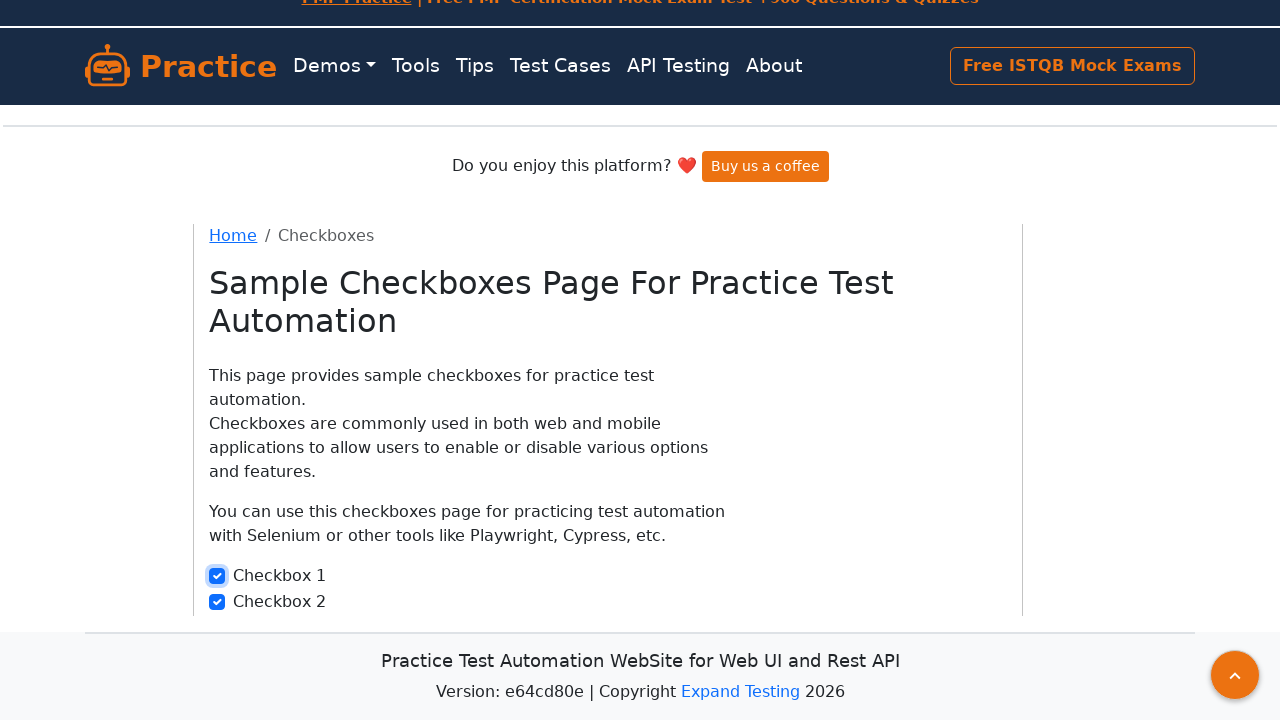

Waited 1000ms before clicking next checkbox
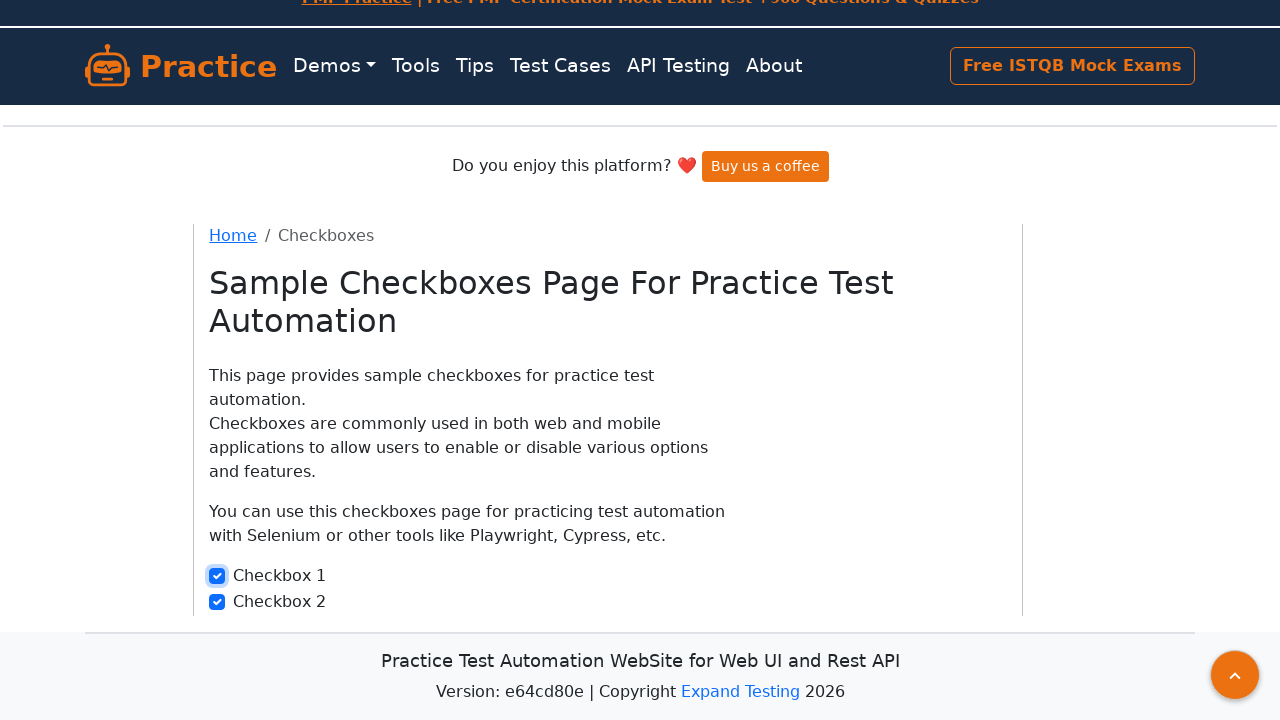

Clicked a checkbox at (217, 602) on input.form-check-input >> nth=1
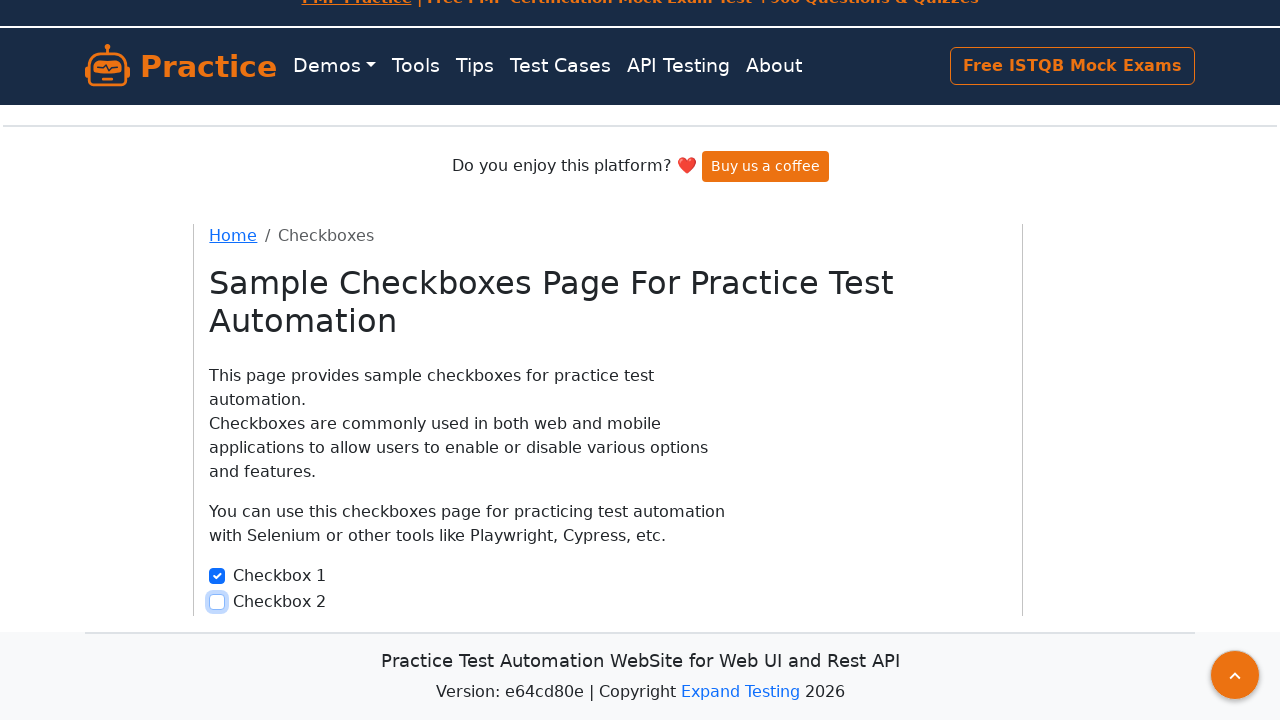

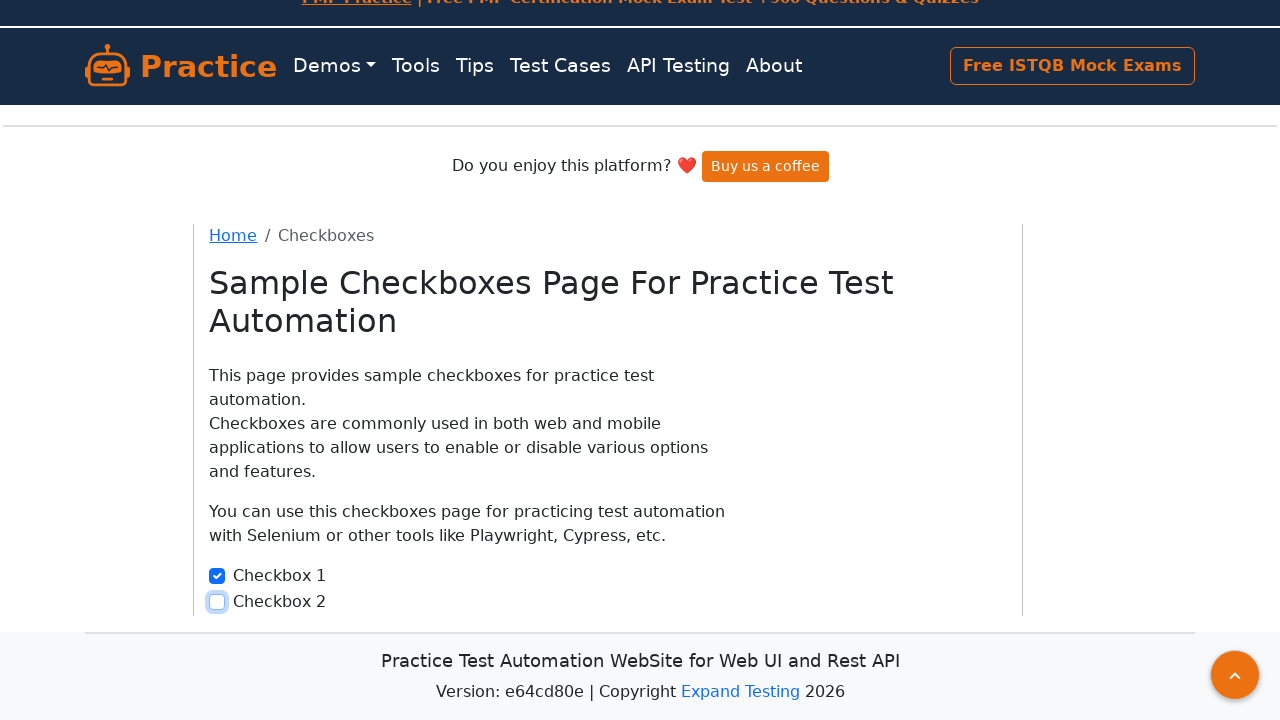